Tests e-commerce cart functionality by searching for products, adding items to cart, and proceeding through checkout

Starting URL: https://rahulshettyacademy.com/seleniumPractise/#/

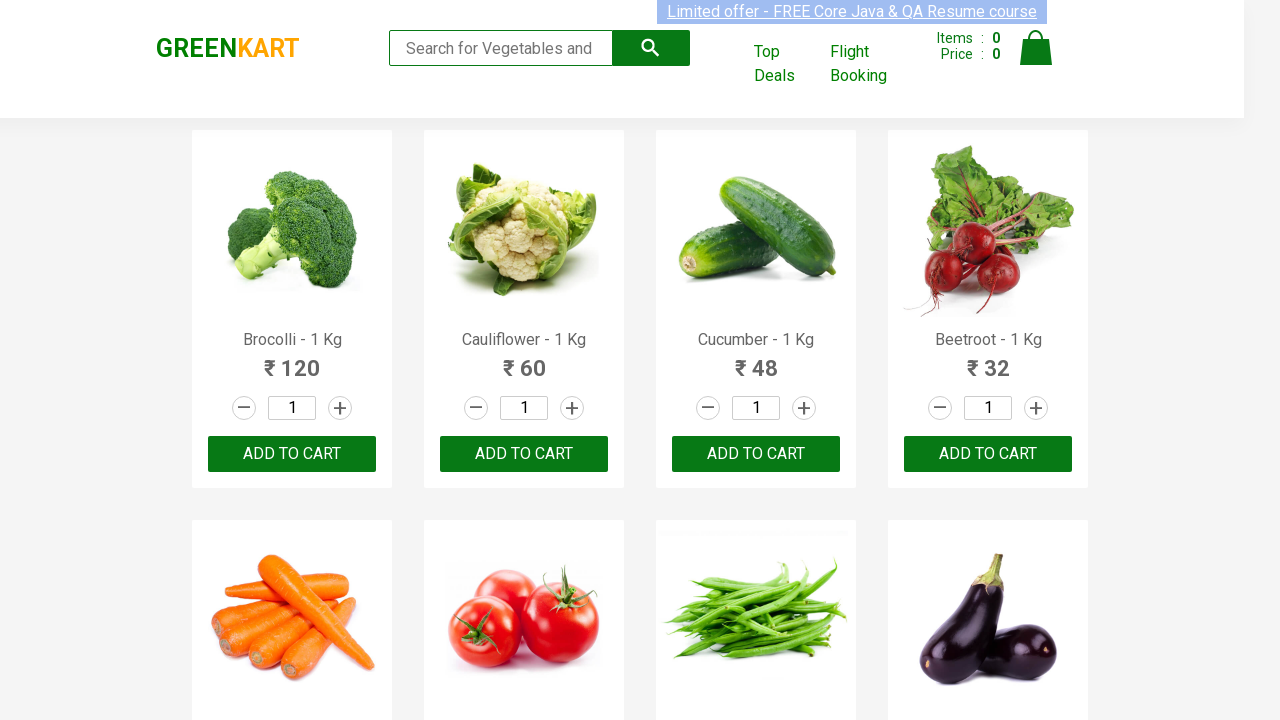

Filled search field with 'ca' to find products on .search-keyword
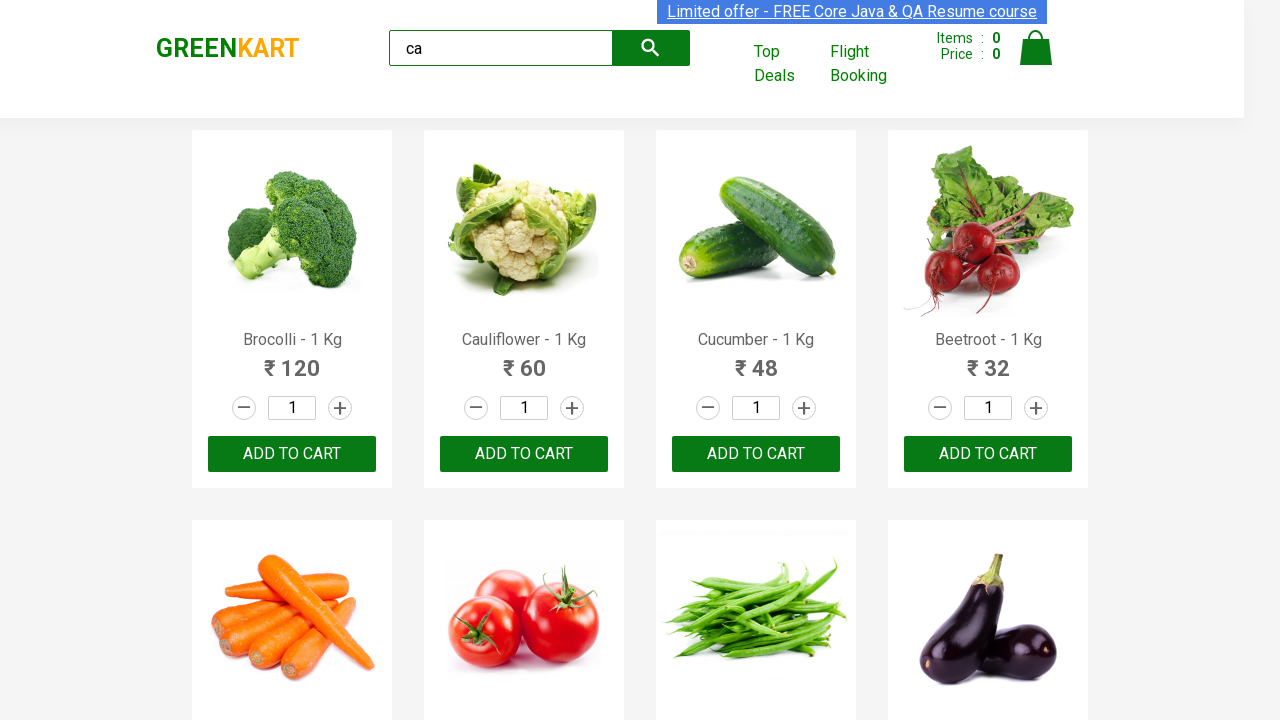

Waited for search results to load
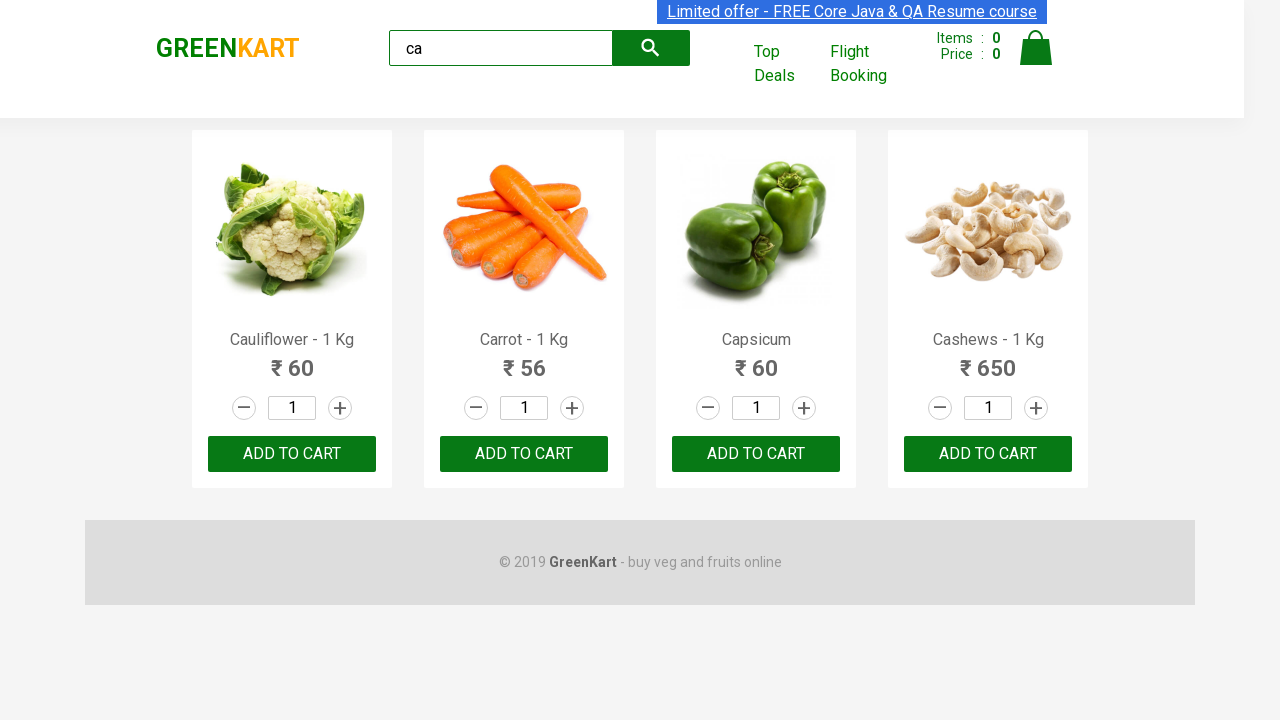

Confirmed visible products are displayed
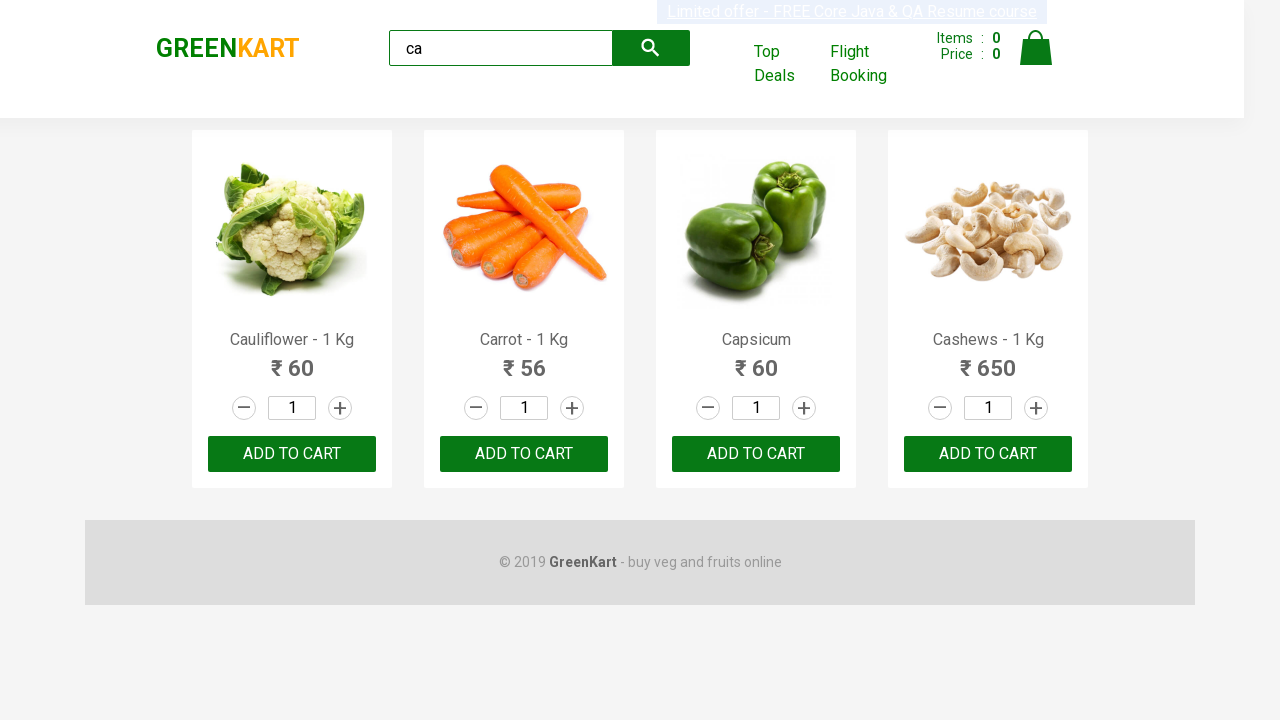

Clicked ADD TO CART button for the second product at (524, 454) on .products .product >> nth=1 >> button:has-text("ADD TO CART")
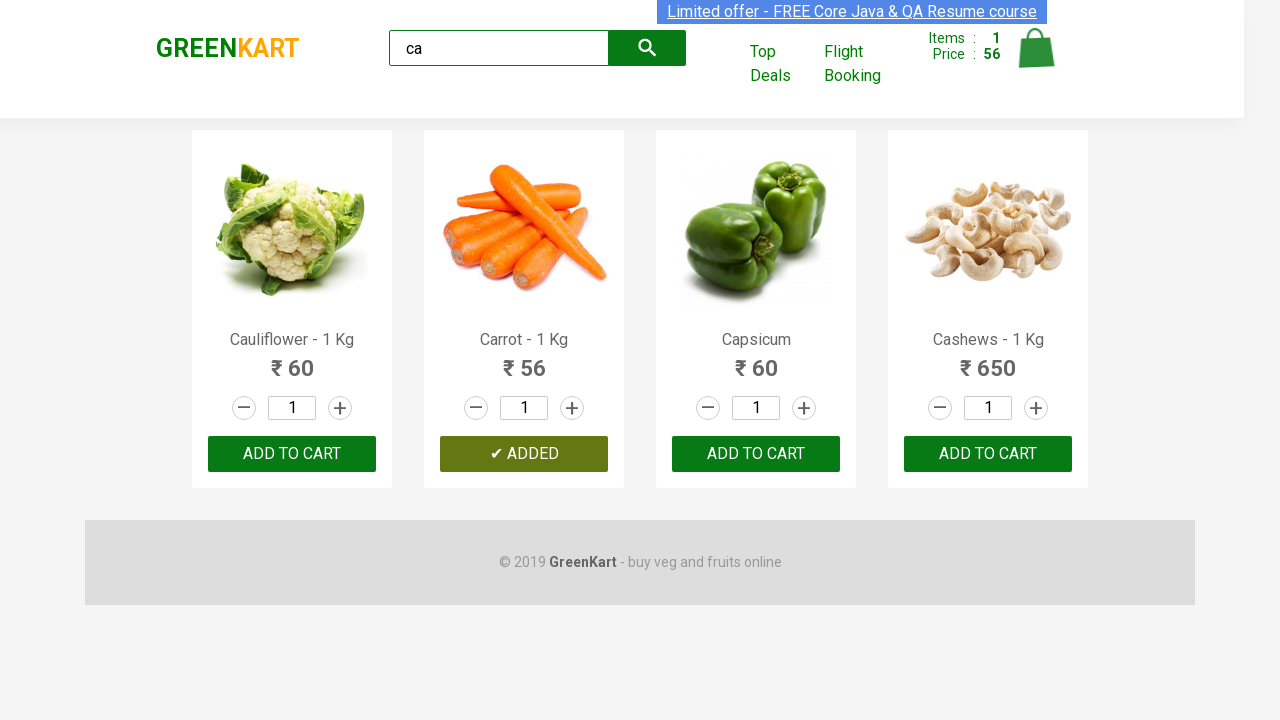

Found and clicked ADD TO CART button for Cashews product at (988, 454) on .products .product >> nth=3 >> button
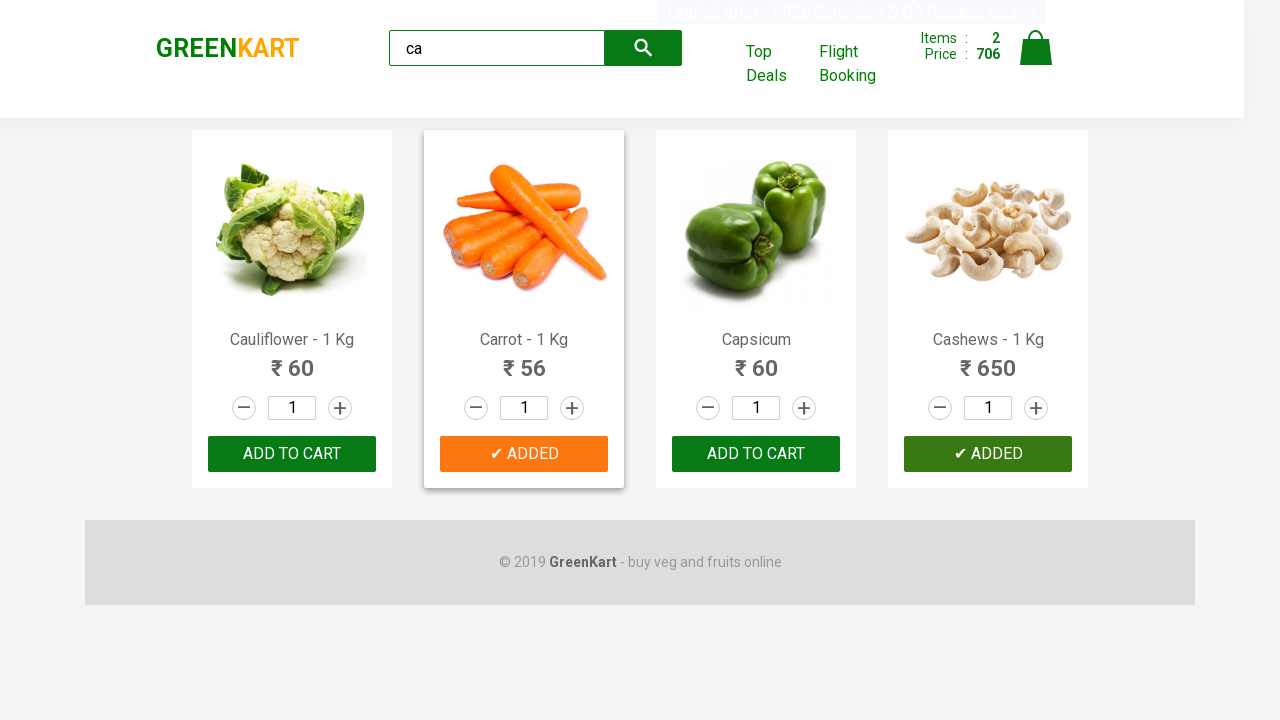

Clicked cart icon to view cart contents at (1036, 48) on .cart-icon > img
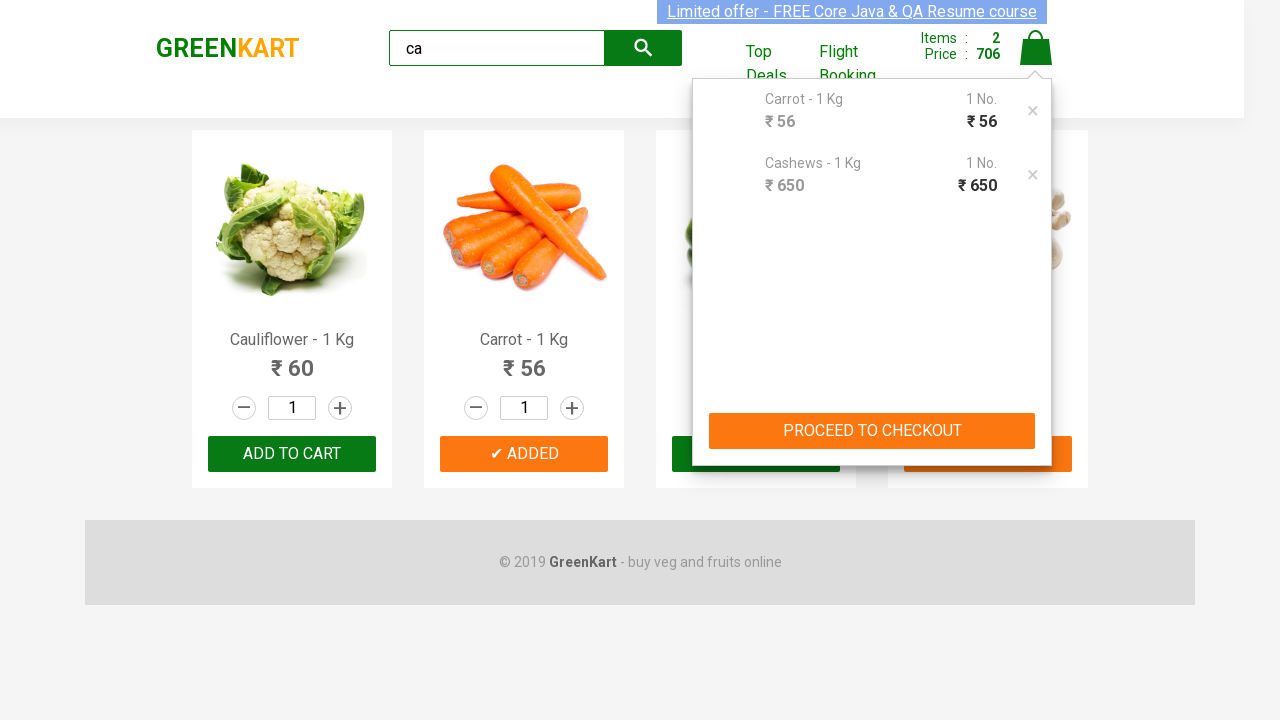

Clicked PROCEED TO CHECKOUT button at (872, 431) on button:has-text("PROCEED TO CHECKOUT")
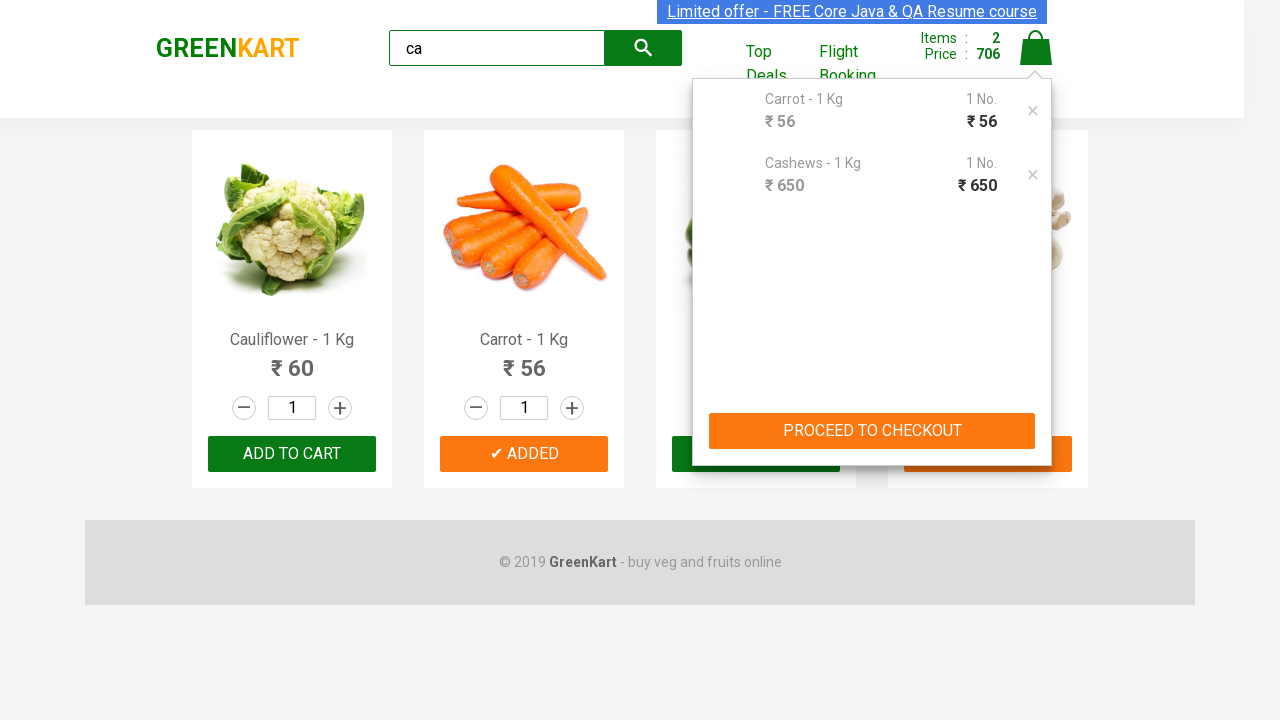

Clicked Place Order button to complete purchase at (1036, 491) on button:has-text("Place Order")
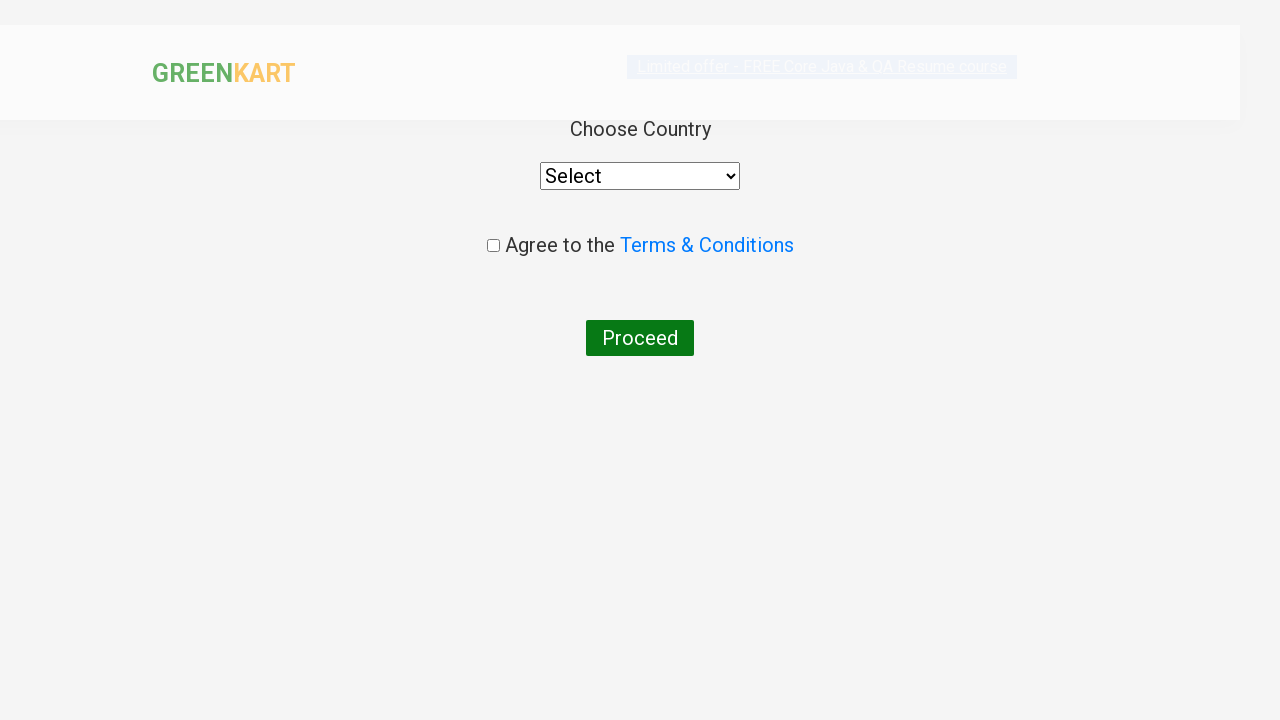

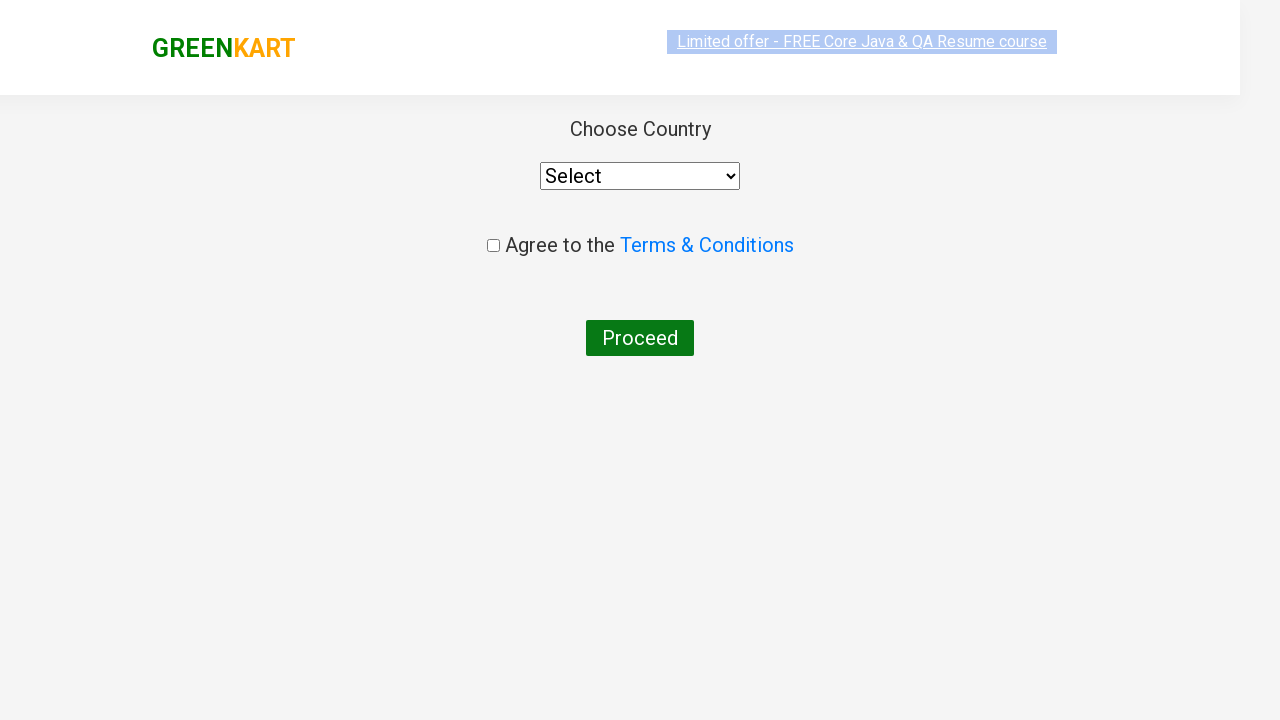